Tests a multi-selection dropdown tree by clicking on the dropdown, finding all dropdown elements, and selecting multiple choices up to choice 5

Starting URL: https://www.jqueryscript.net/demo/Drop-Down-Combo-Tree/

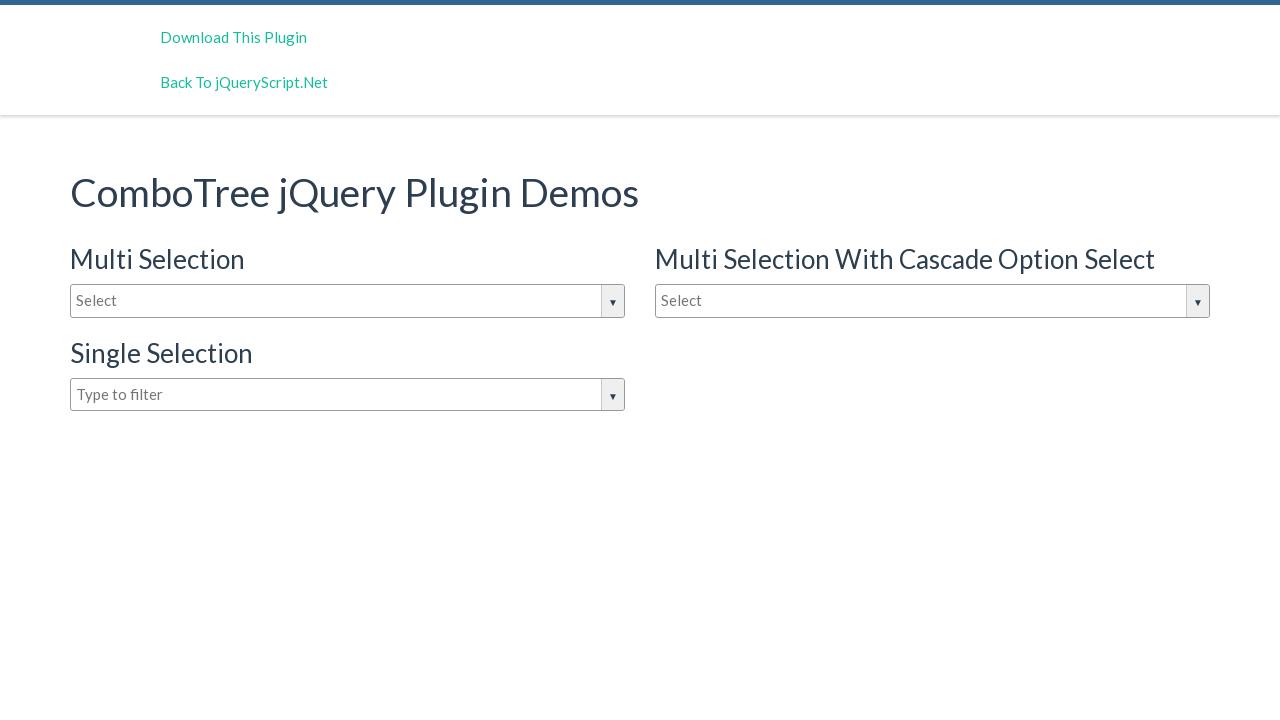

Clicked on the dropdown input to open it at (348, 301) on input#justAnInputBox
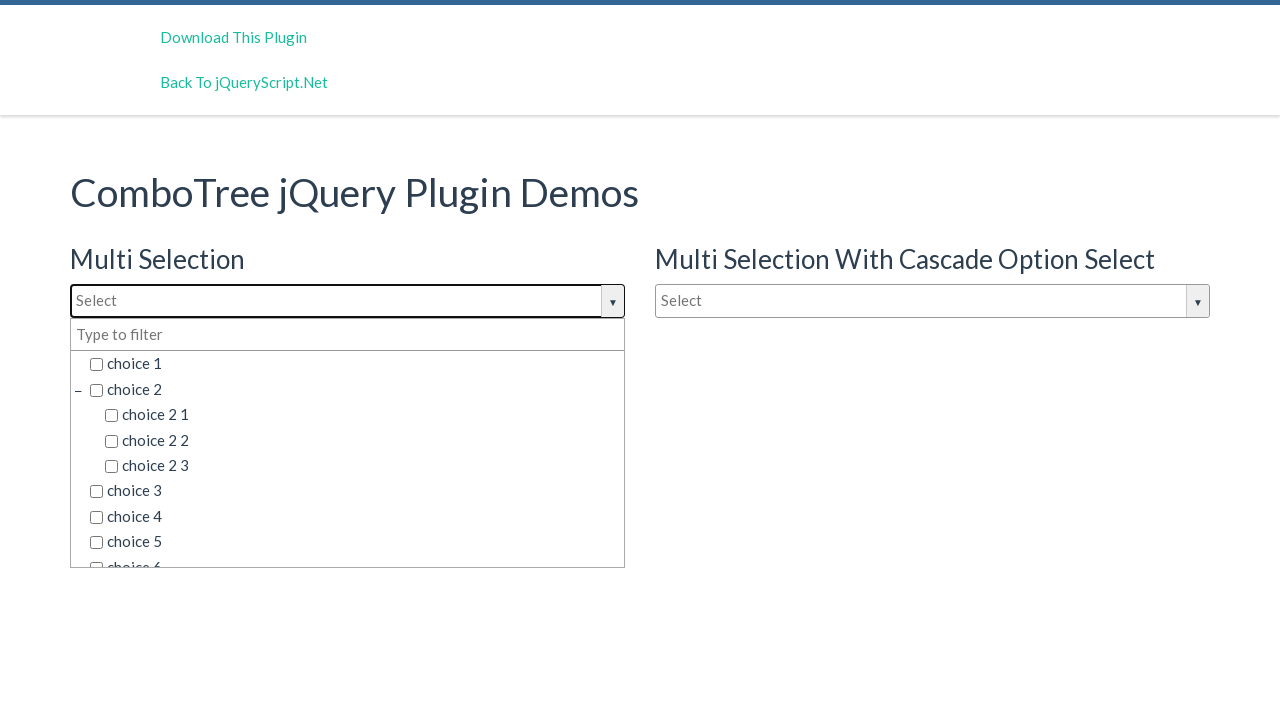

Waited for dropdown items to become visible
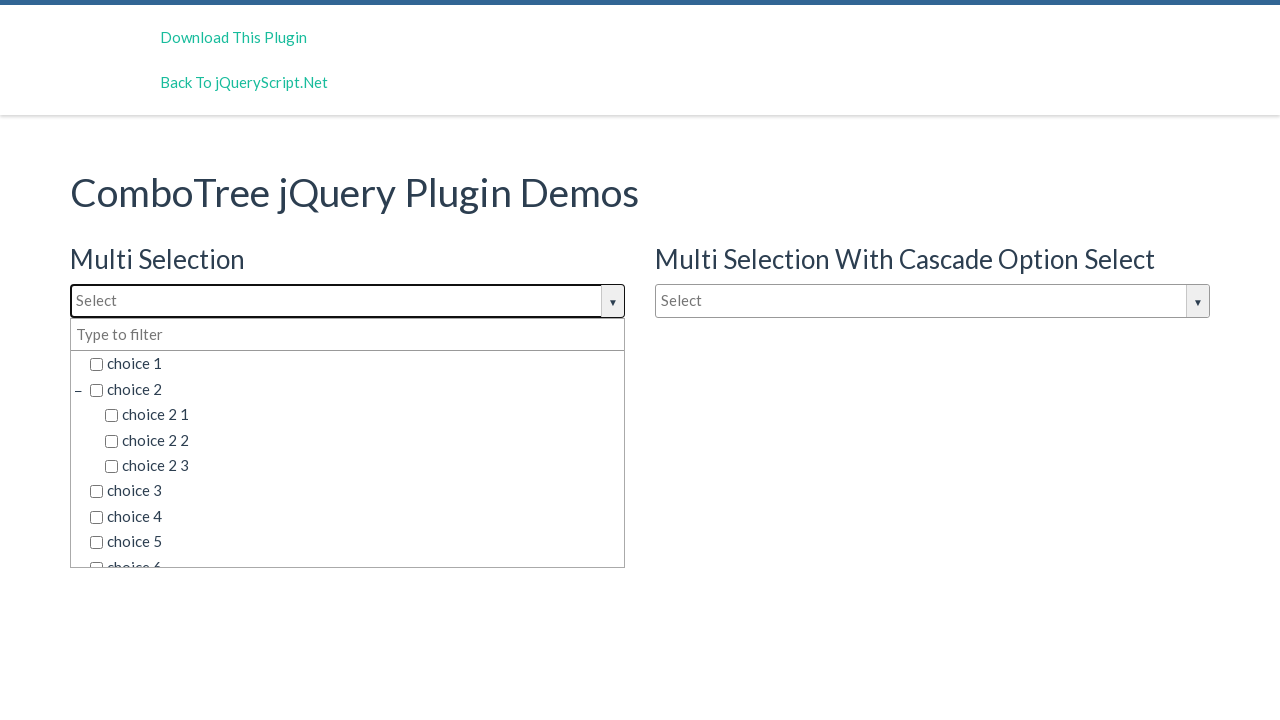

Retrieved all dropdown item elements
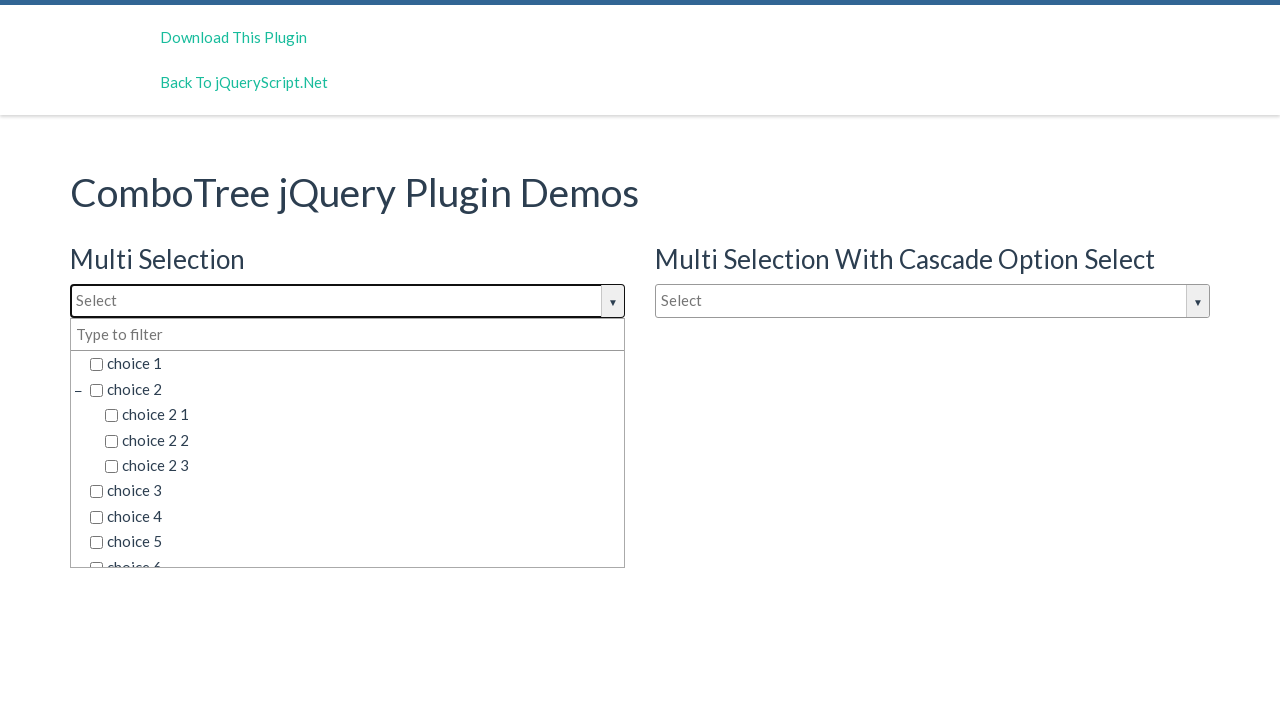

Clicked dropdown item 'choice 1' at (348, 364) on .ComboTreeItemChlid >> nth=0
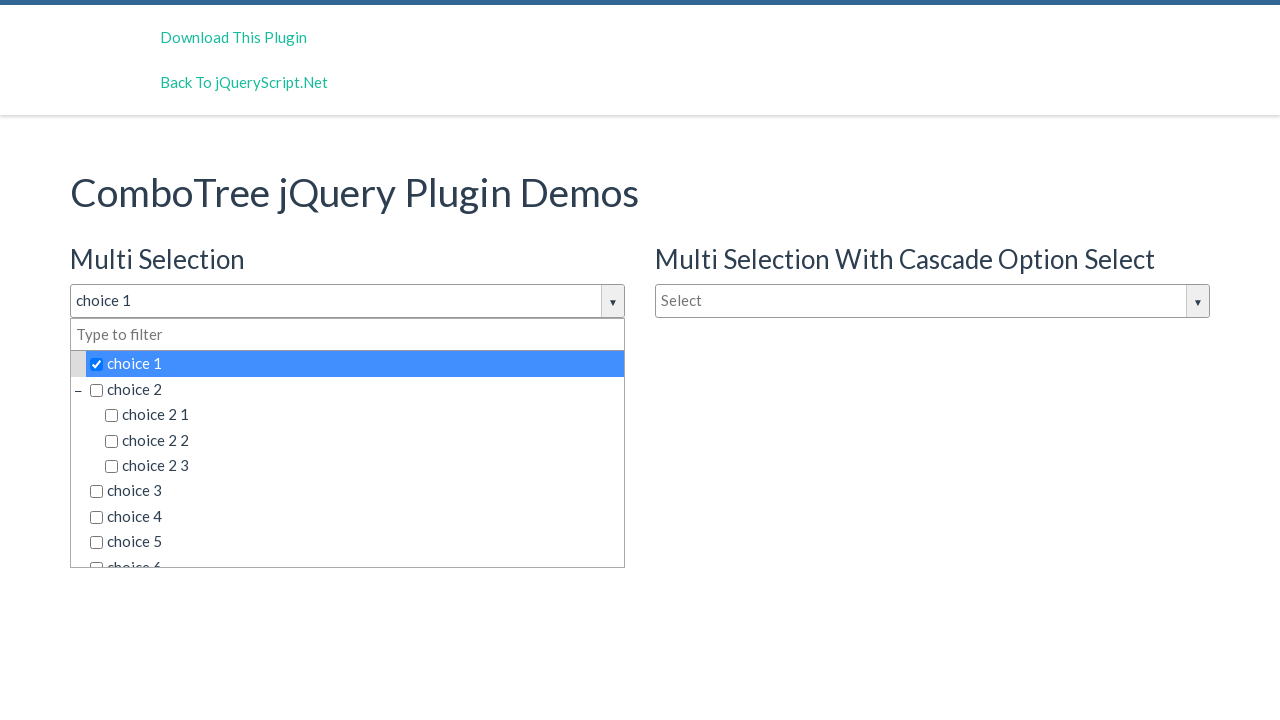

Clicked dropdown item 'choice 2 1' at (355, 415) on .ComboTreeItemChlid >> nth=1
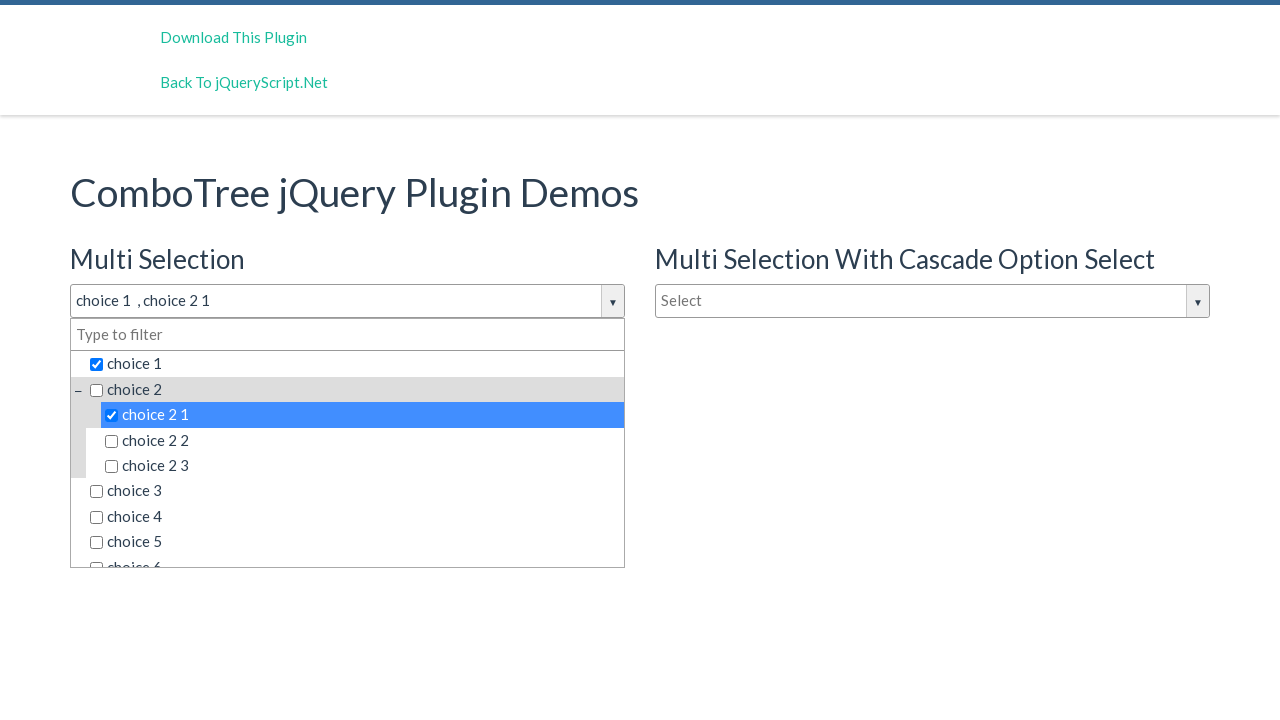

Clicked dropdown item 'choice 2 2' at (355, 440) on .ComboTreeItemChlid >> nth=2
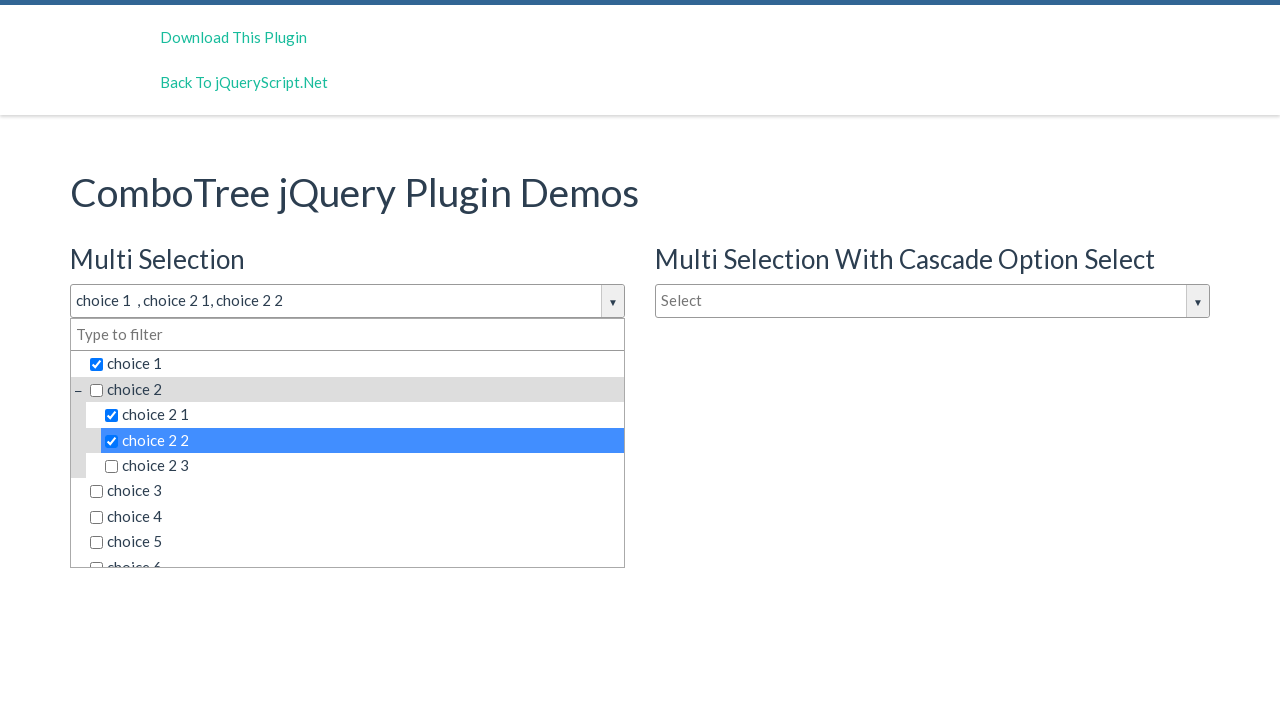

Clicked dropdown item 'choice 2 3' at (355, 466) on .ComboTreeItemChlid >> nth=3
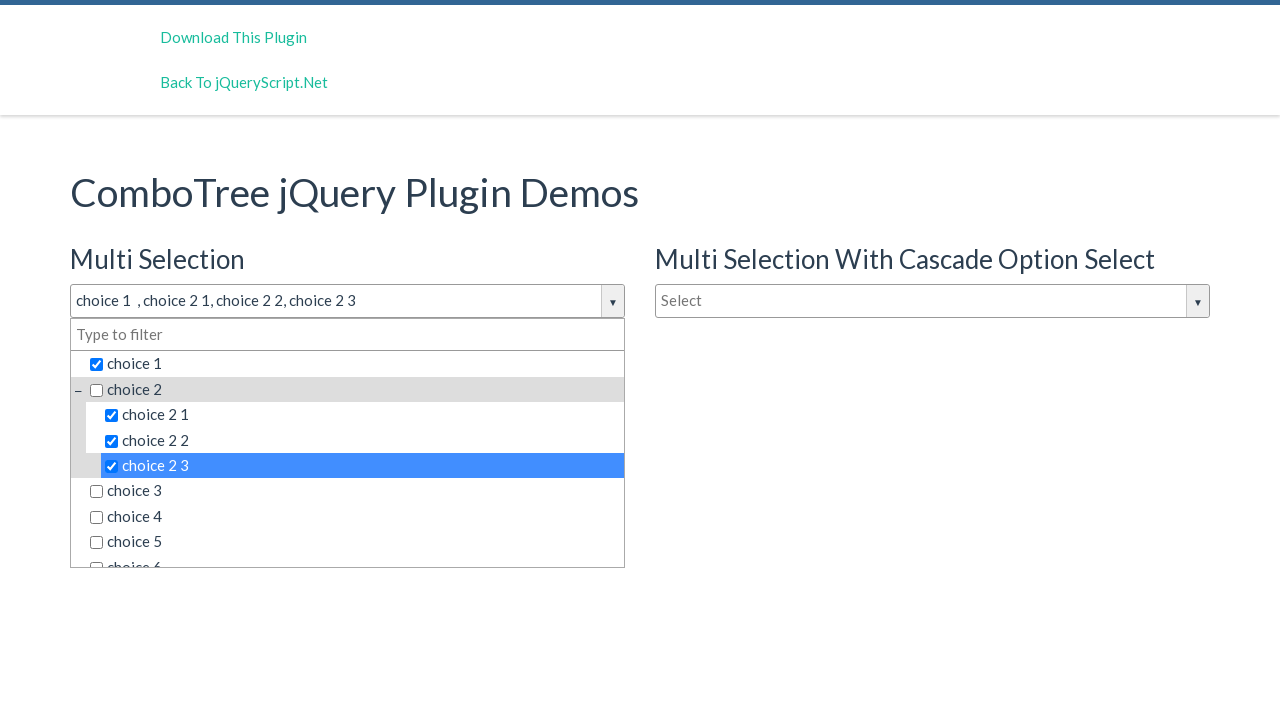

Clicked dropdown item 'choice 3' at (348, 491) on .ComboTreeItemChlid >> nth=4
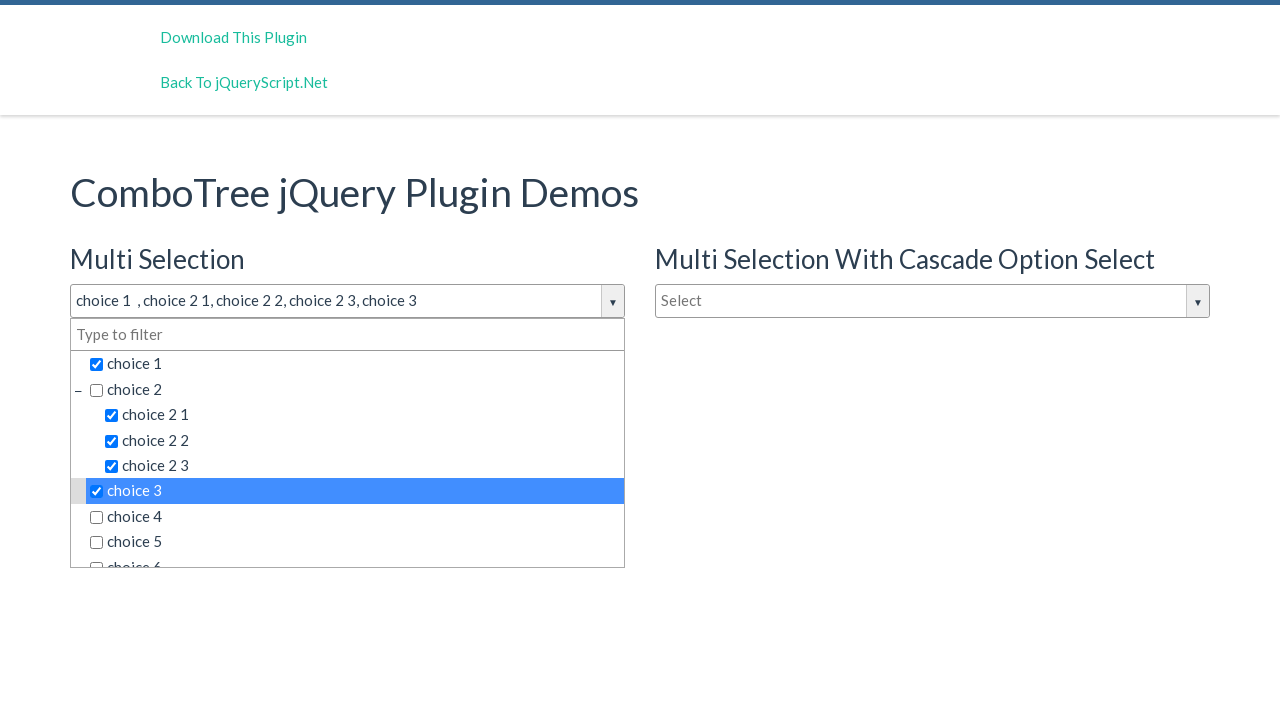

Clicked dropdown item 'choice 4' at (348, 517) on .ComboTreeItemChlid >> nth=5
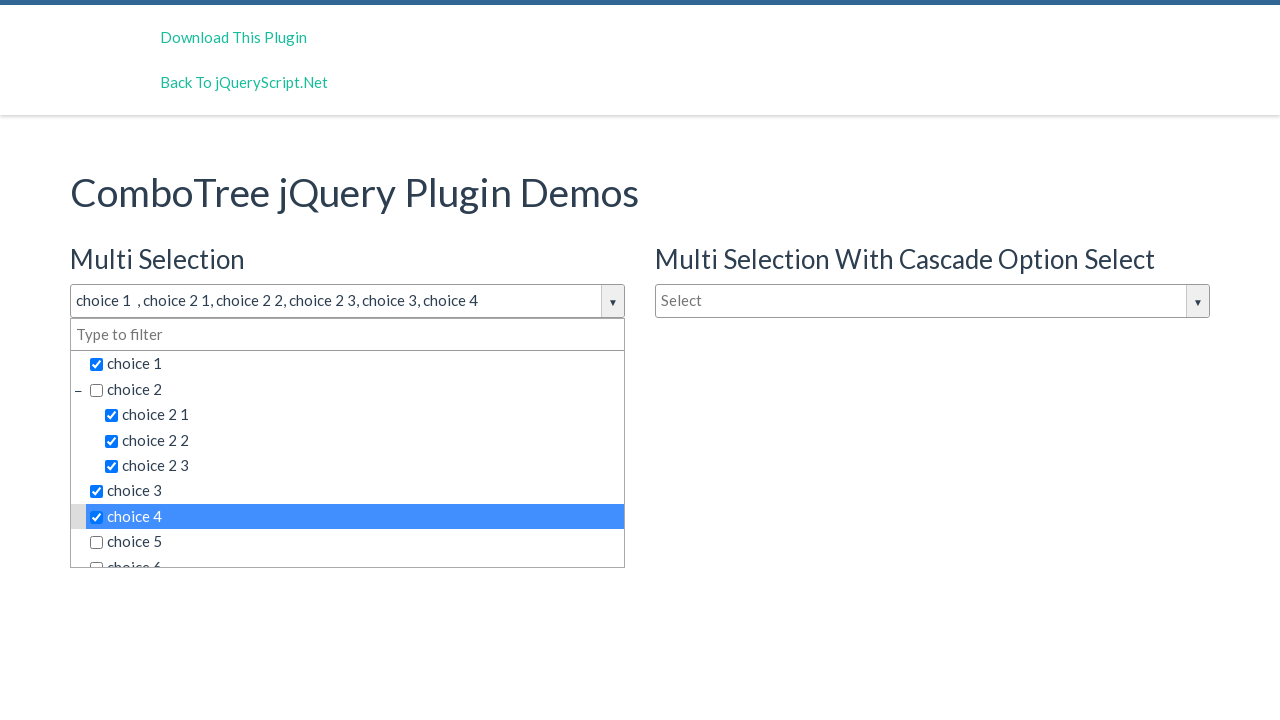

Clicked dropdown item 'choice 5' at (348, 542) on .ComboTreeItemChlid >> nth=6
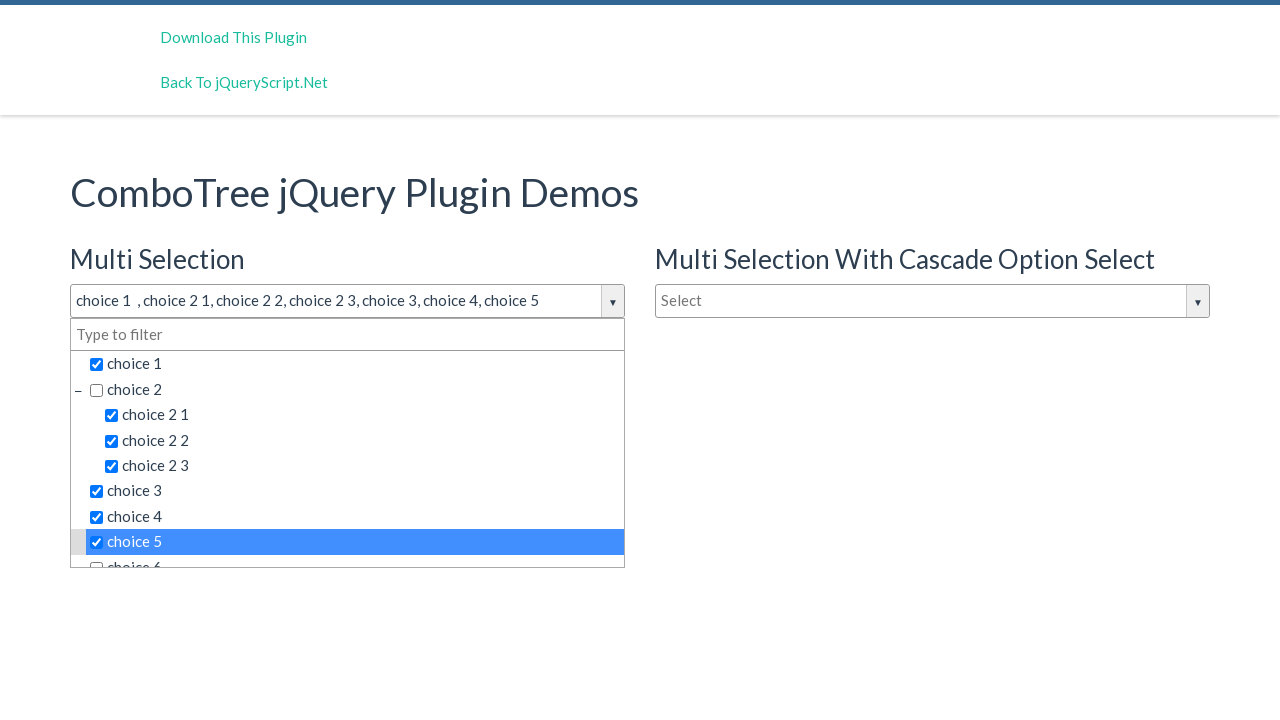

Reached 'choice 5', stopping selection
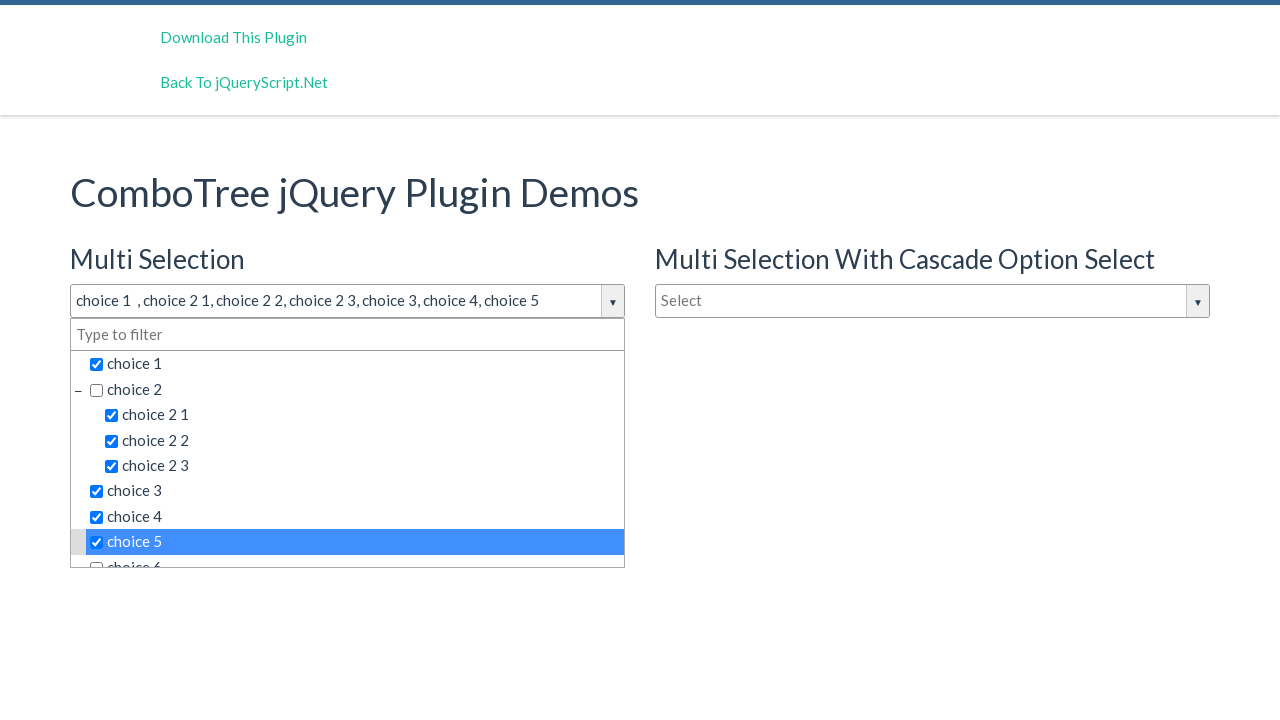

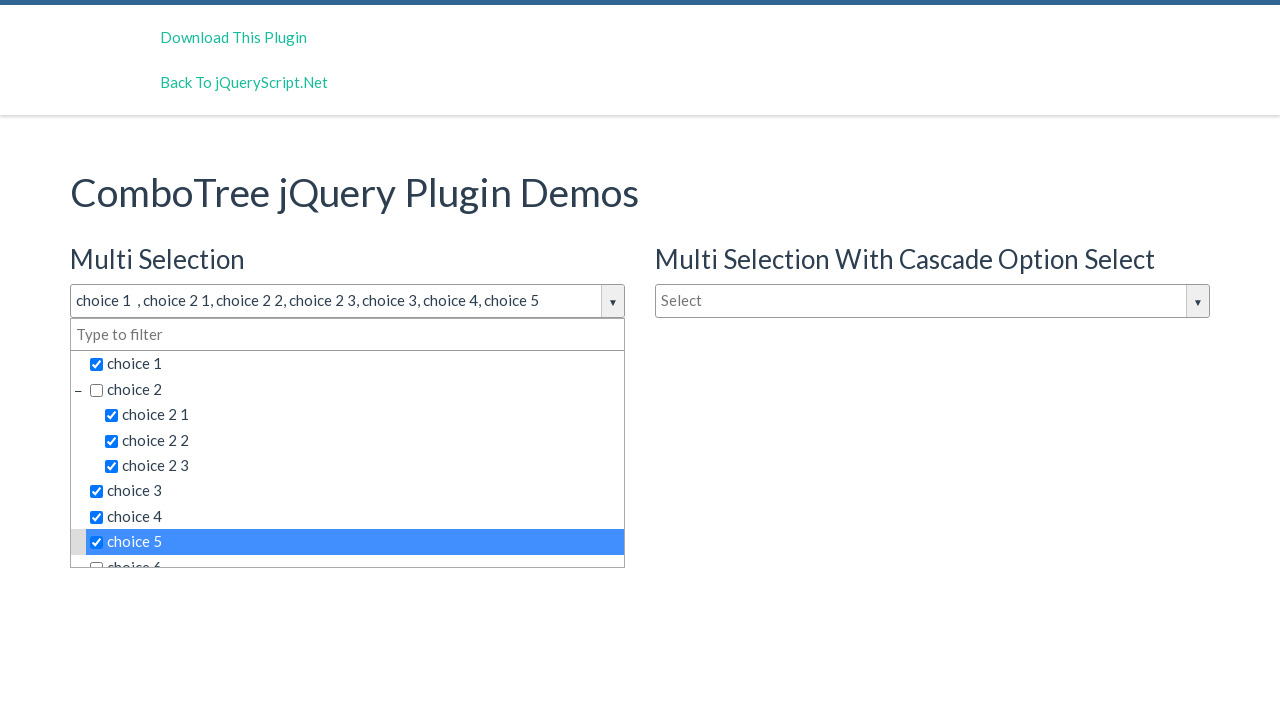